Tests input field interactions including setting value, adding value, and clearing the field

Starting URL: http://the-internet.herokuapp.com/forgot_password

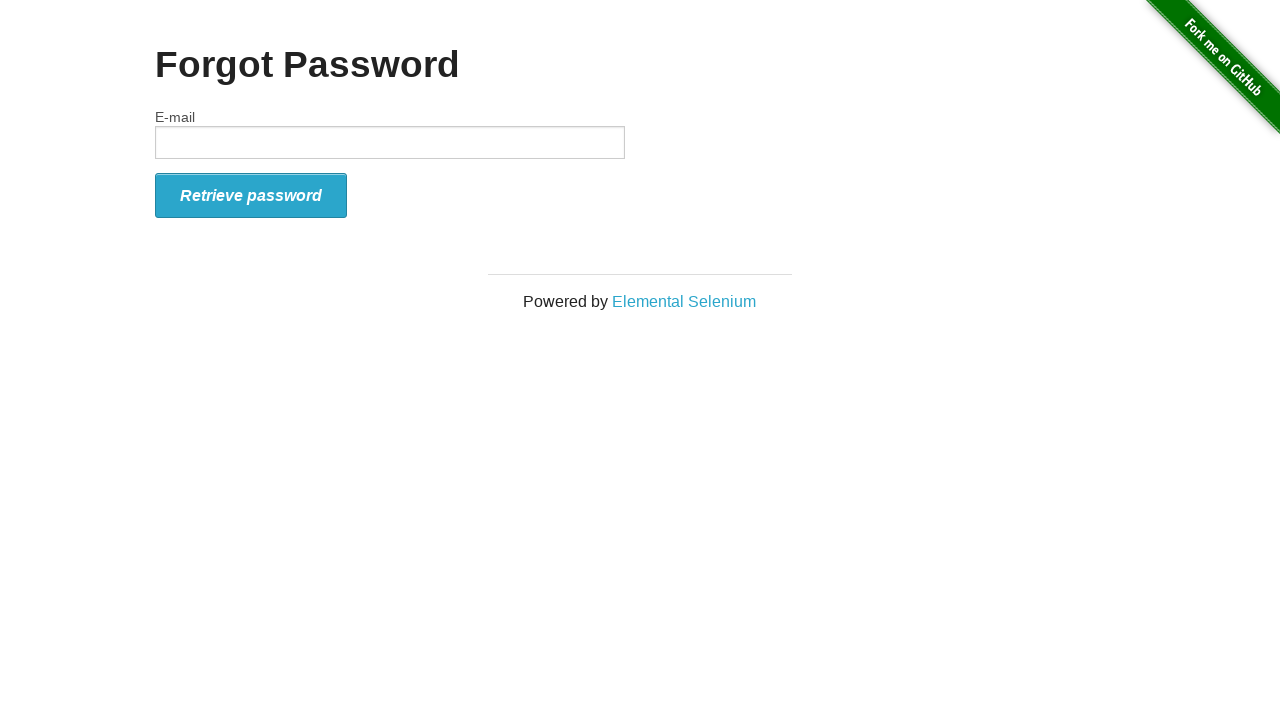

Filled email input field with 'TEST' on input#email
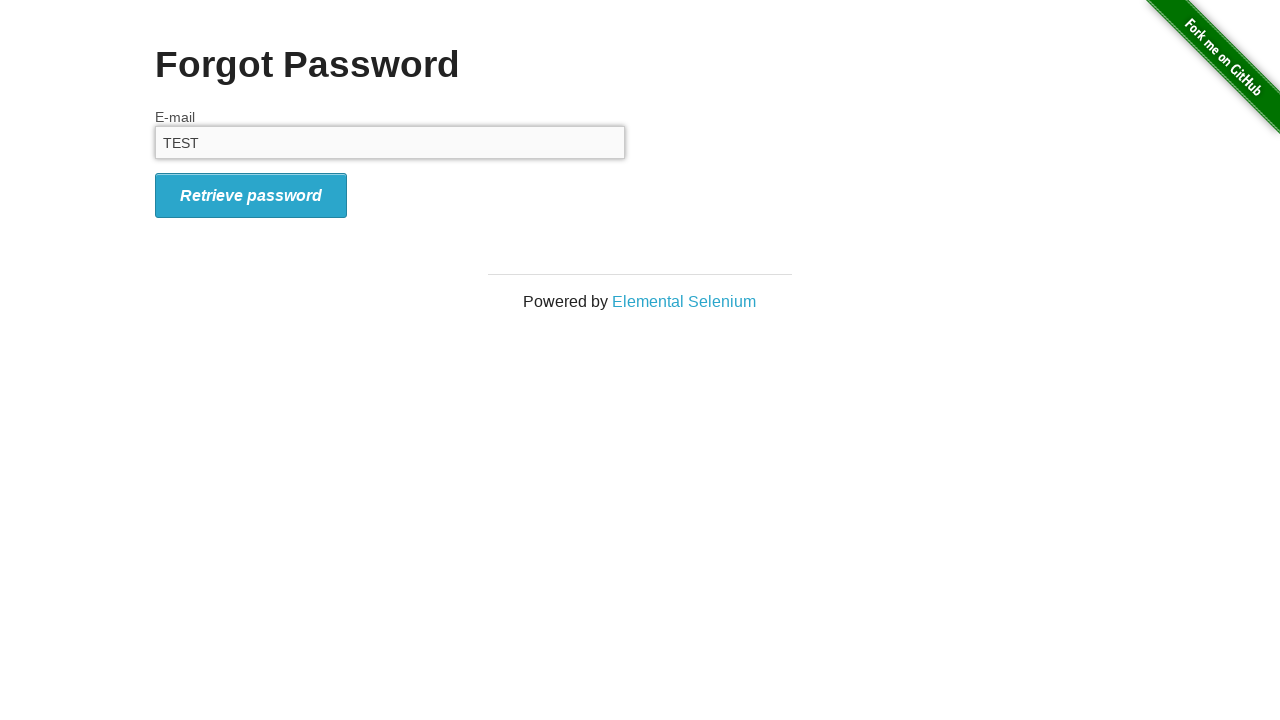

Updated email input field with 'TEST HELLO' on input#email
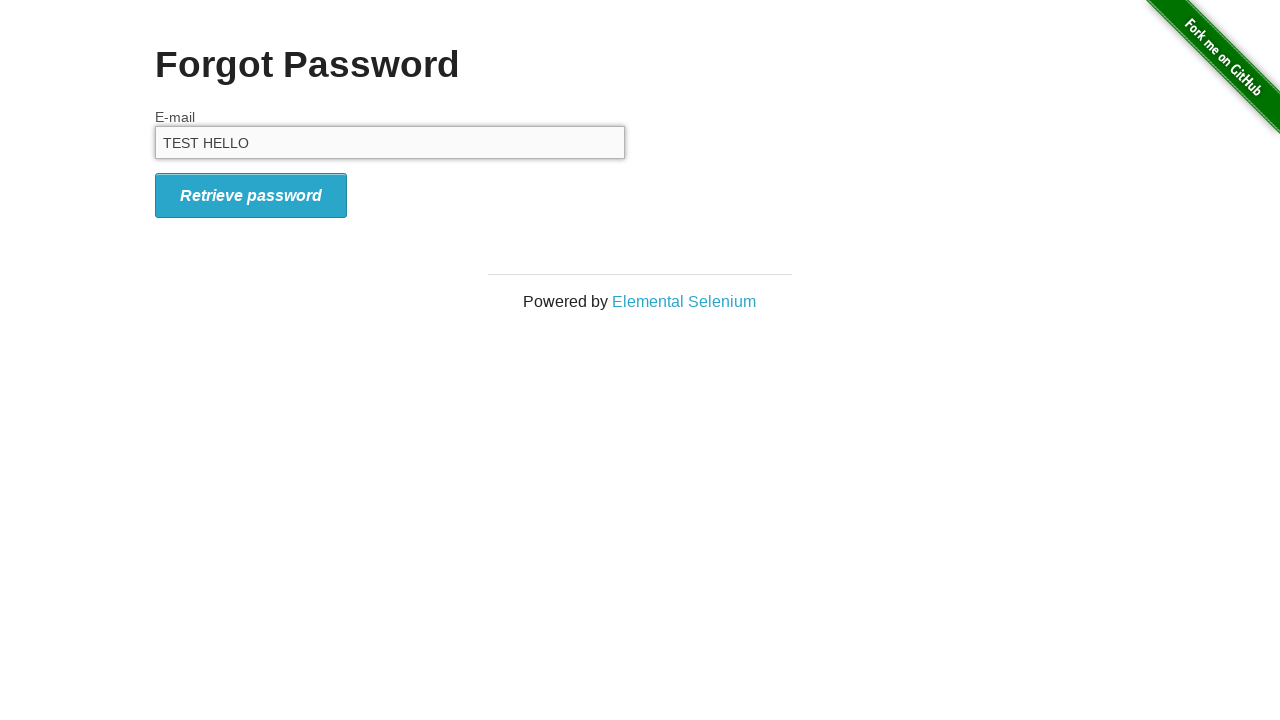

Cleared email input field on input#email
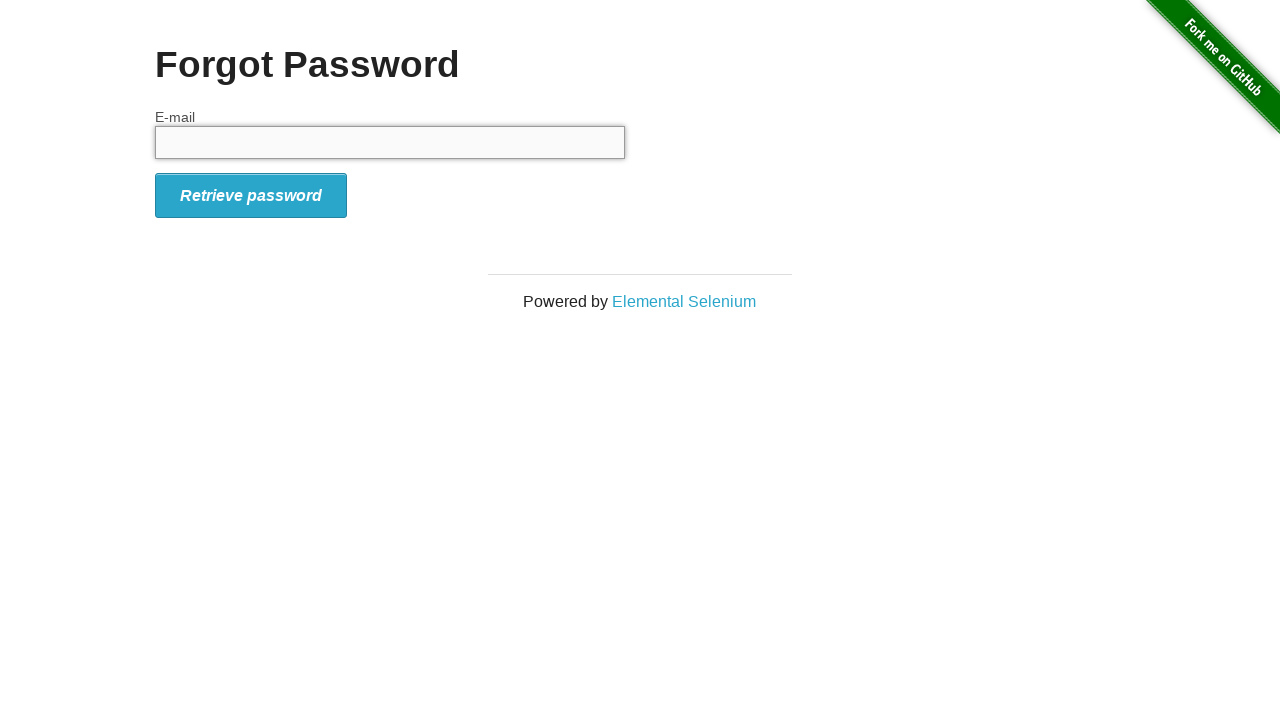

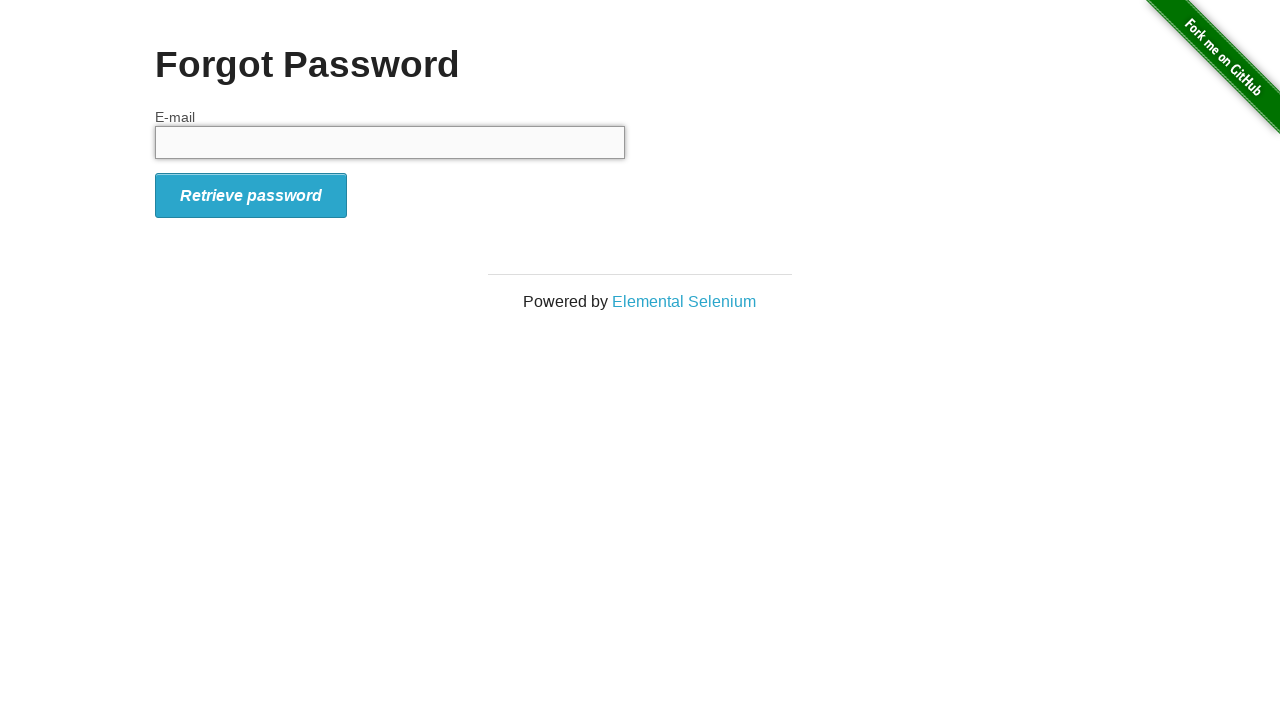